Tests window handling functionality by clicking a link that opens a new window, verifying content in both windows, and switching between them

Starting URL: https://the-internet.herokuapp.com/windows

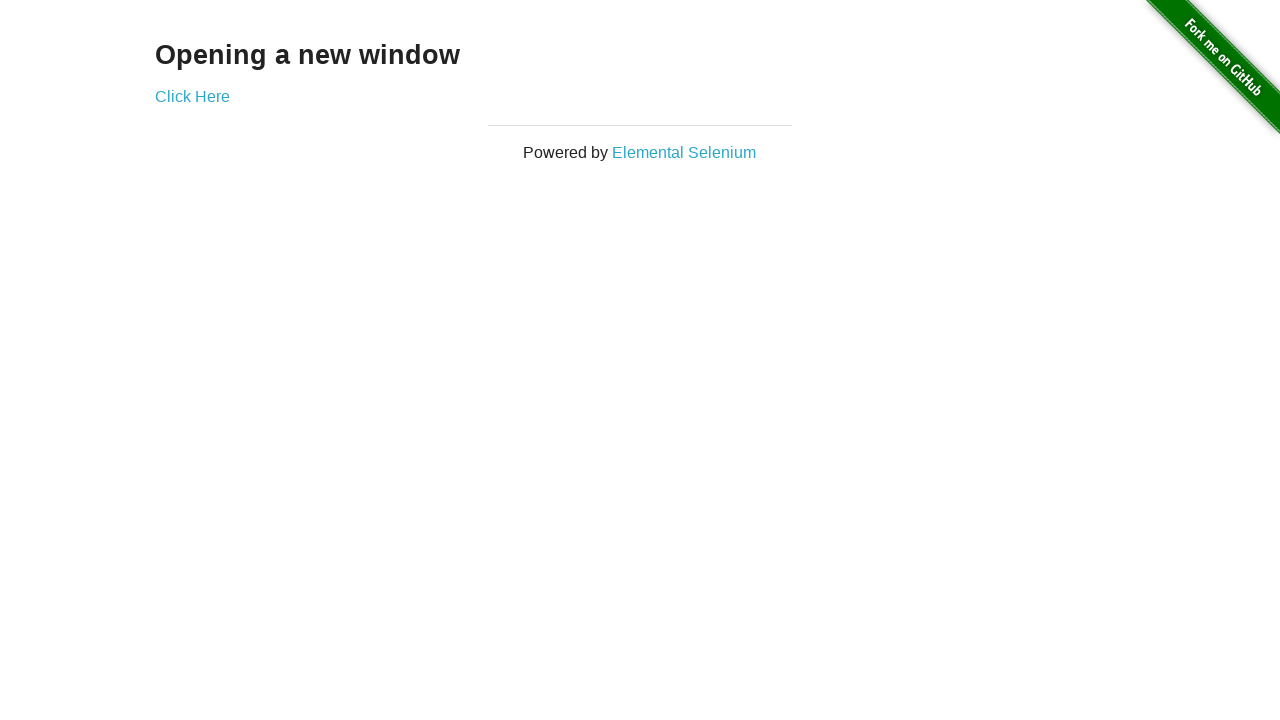

Verified main page contains 'Opening a new window' heading
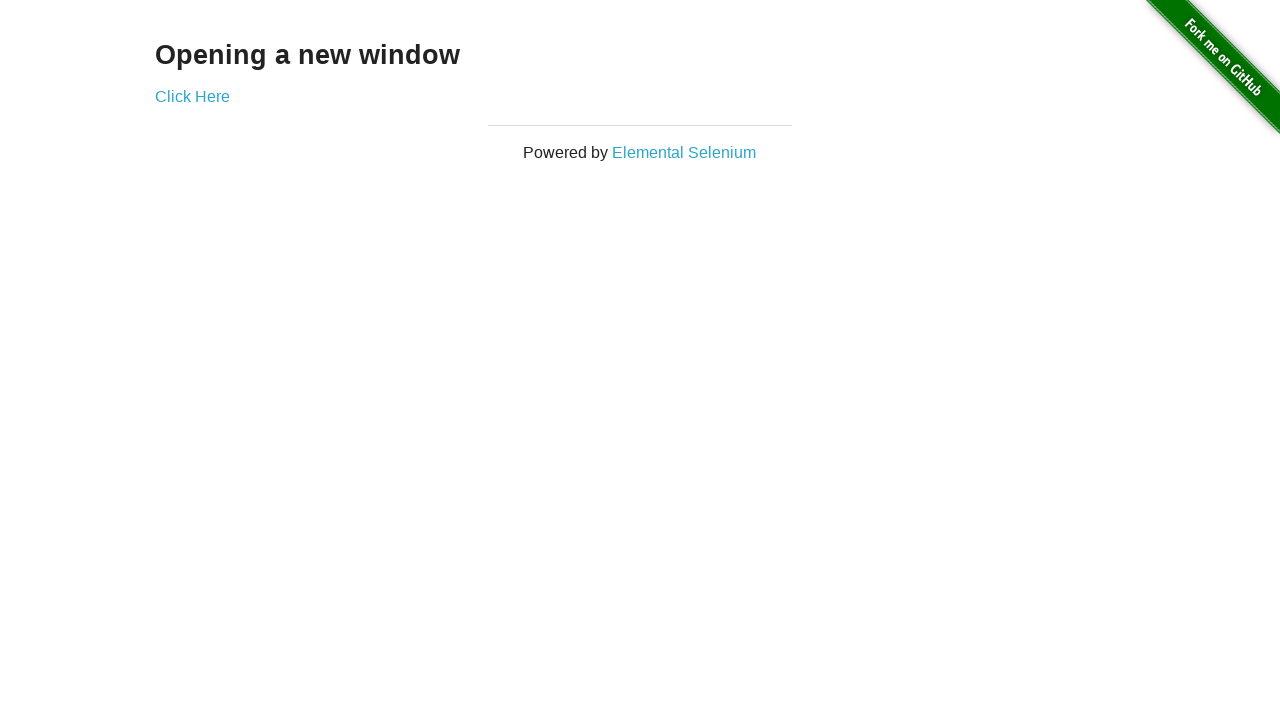

Verified main page title is 'The Internet'
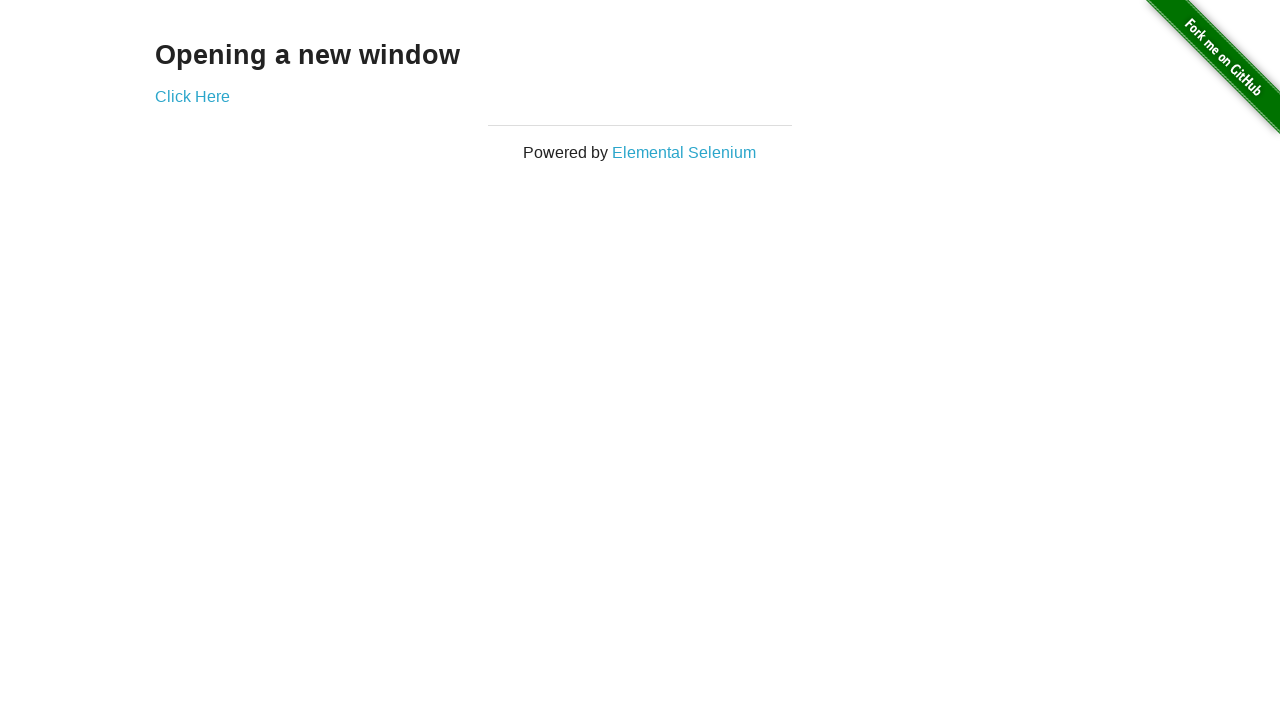

Clicked 'Click Here' link to open new window at (192, 96) on xpath=//a[text()='Click Here']
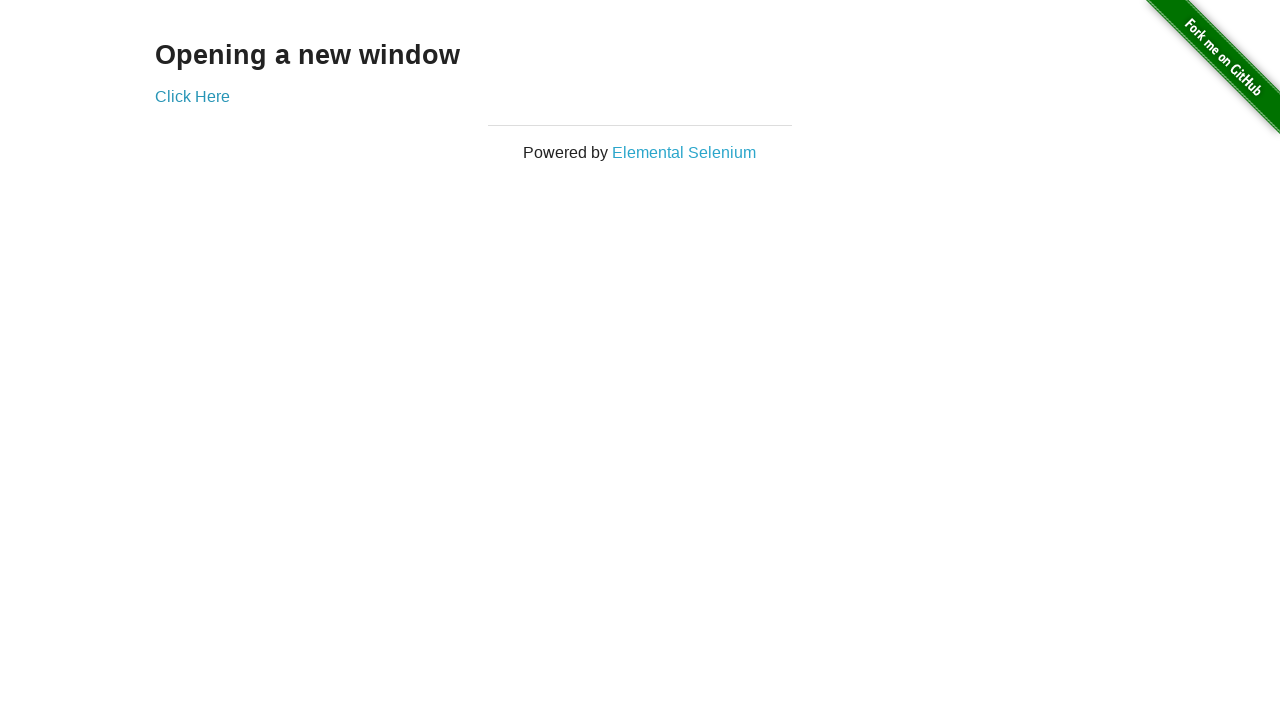

New window loaded completely
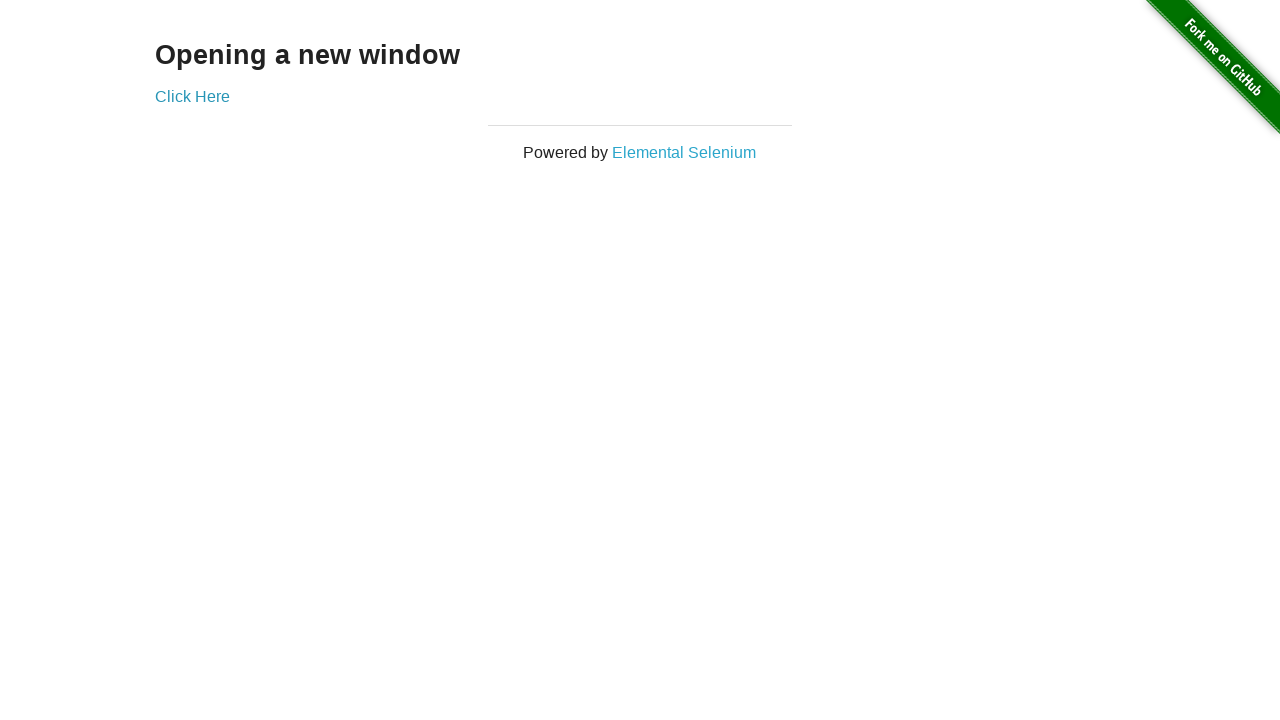

Verified new window title is 'New Window'
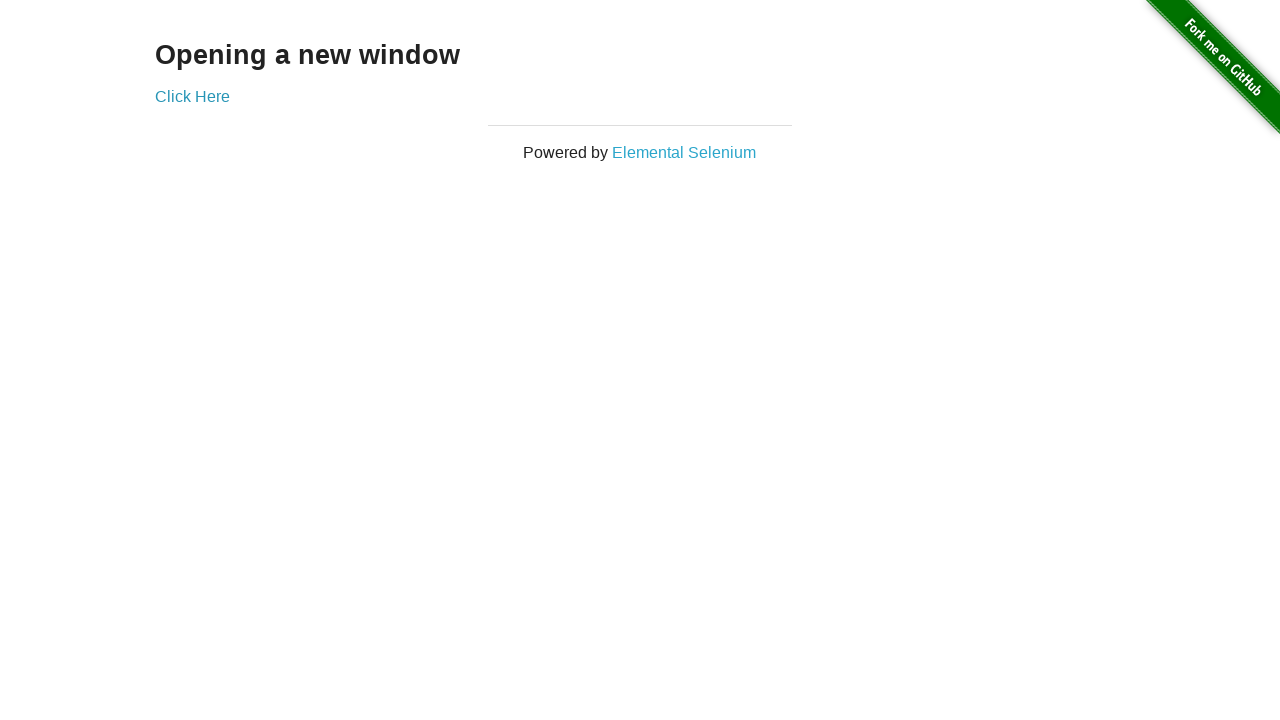

Verified new window contains 'New Window' heading
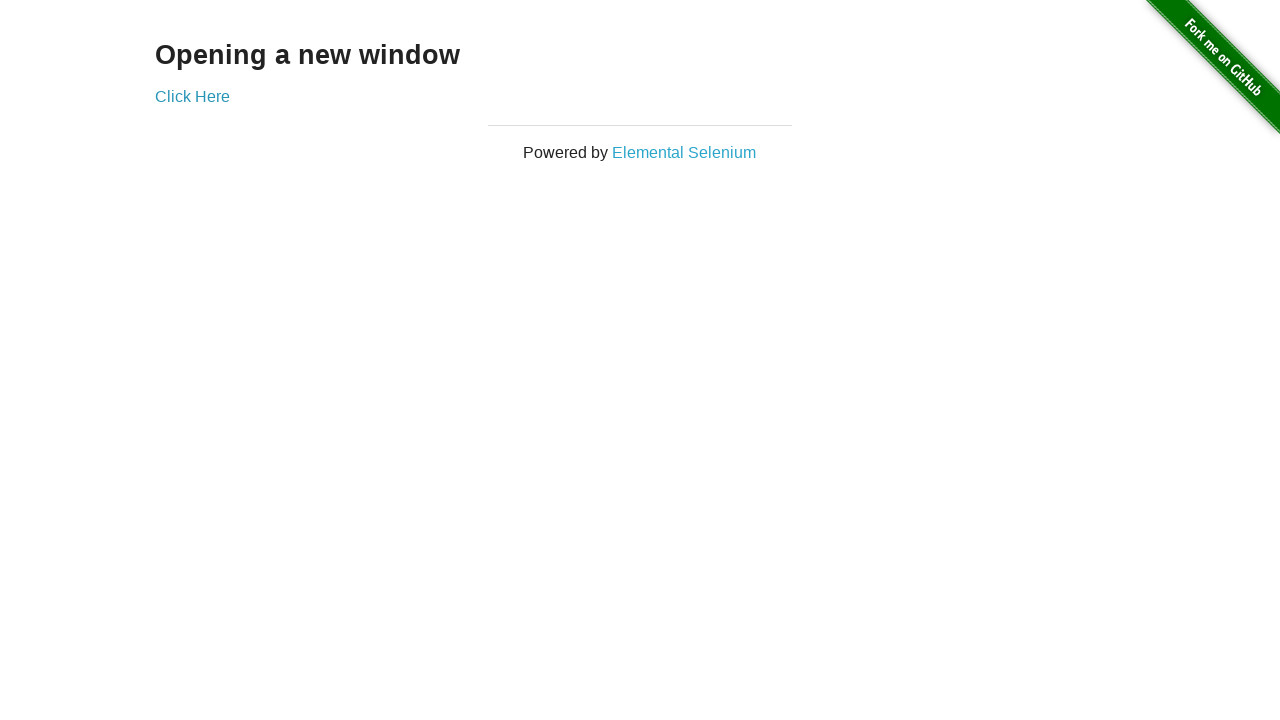

Switched back to original window by bringing it to focus
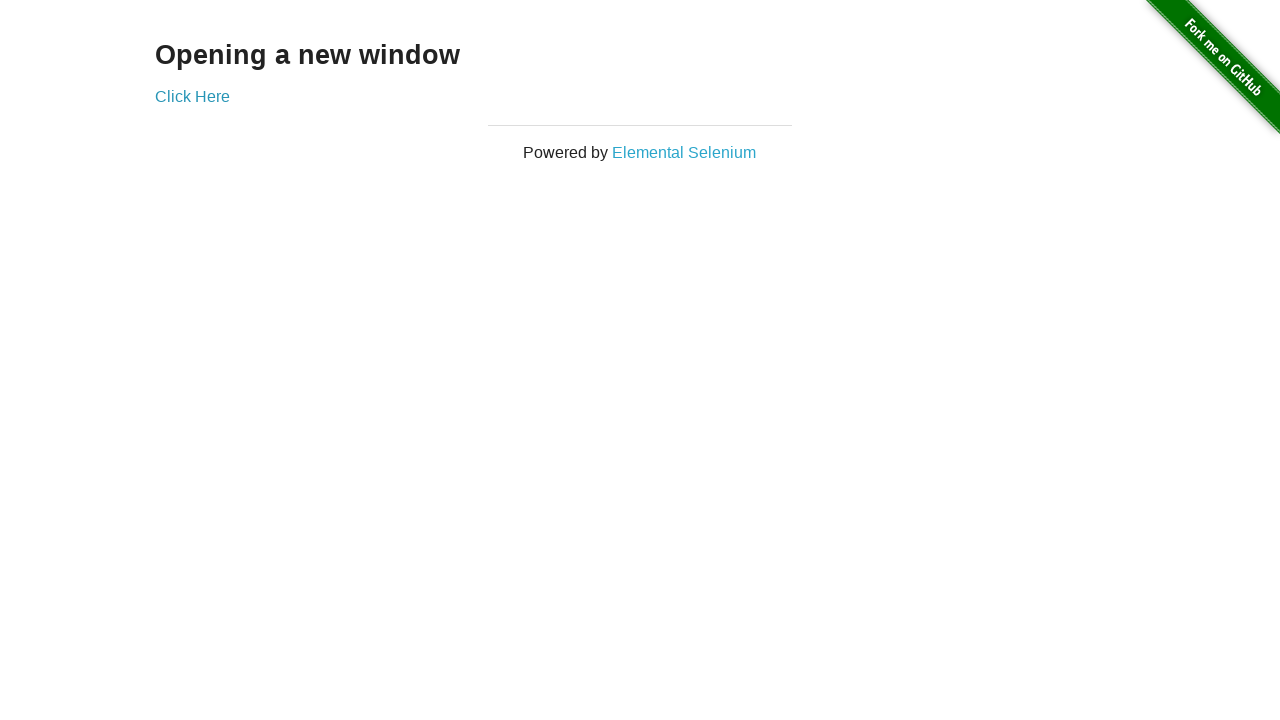

Verified original window title is still 'The Internet'
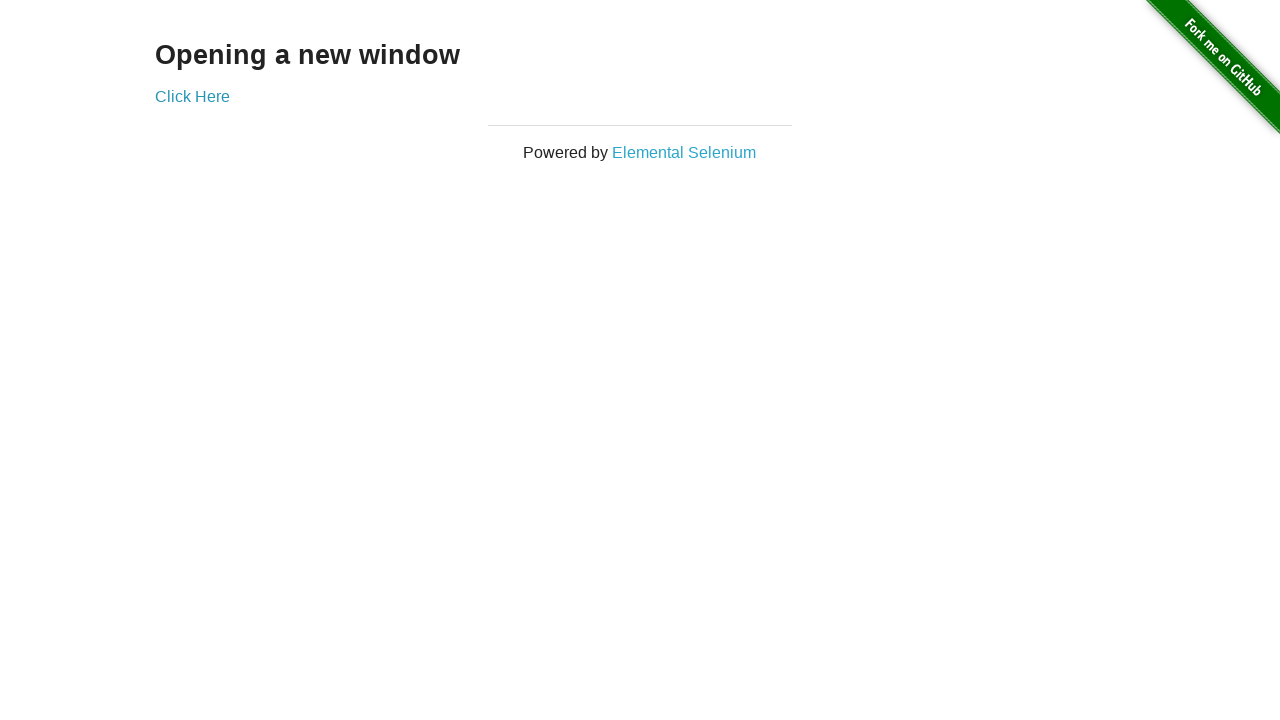

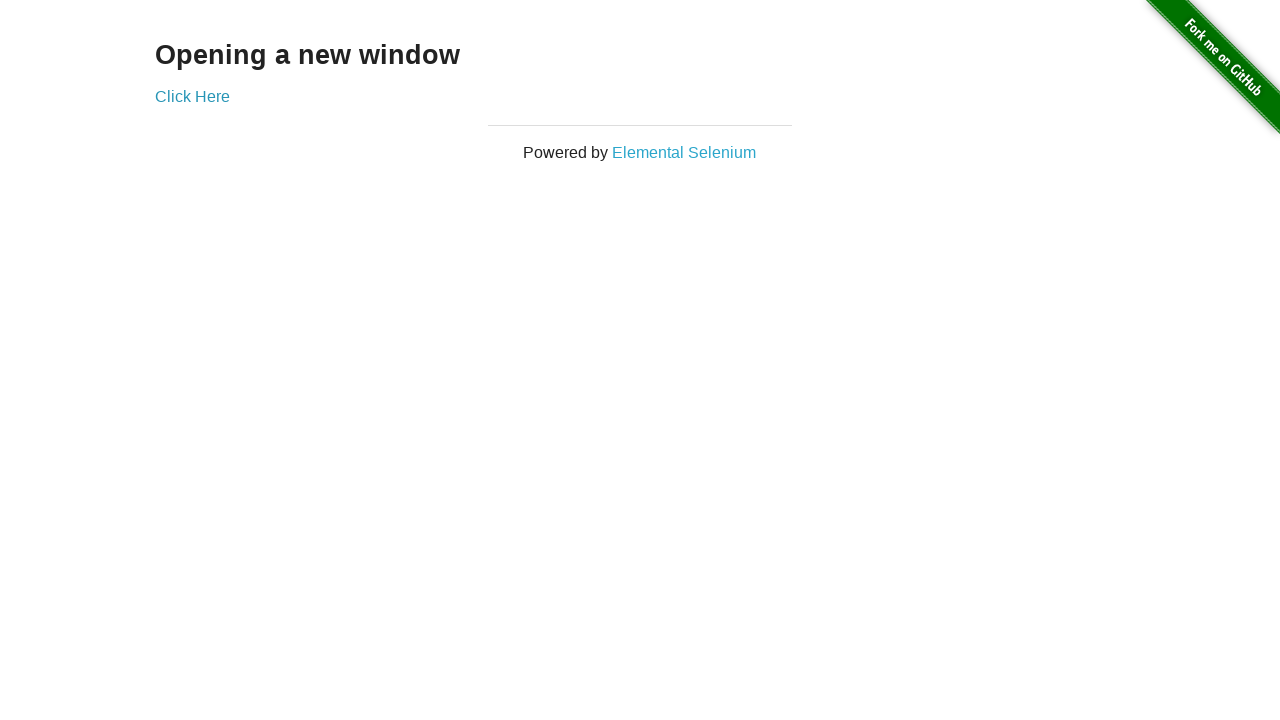